Tests that todo data persists after page reload

Starting URL: https://demo.playwright.dev/todomvc

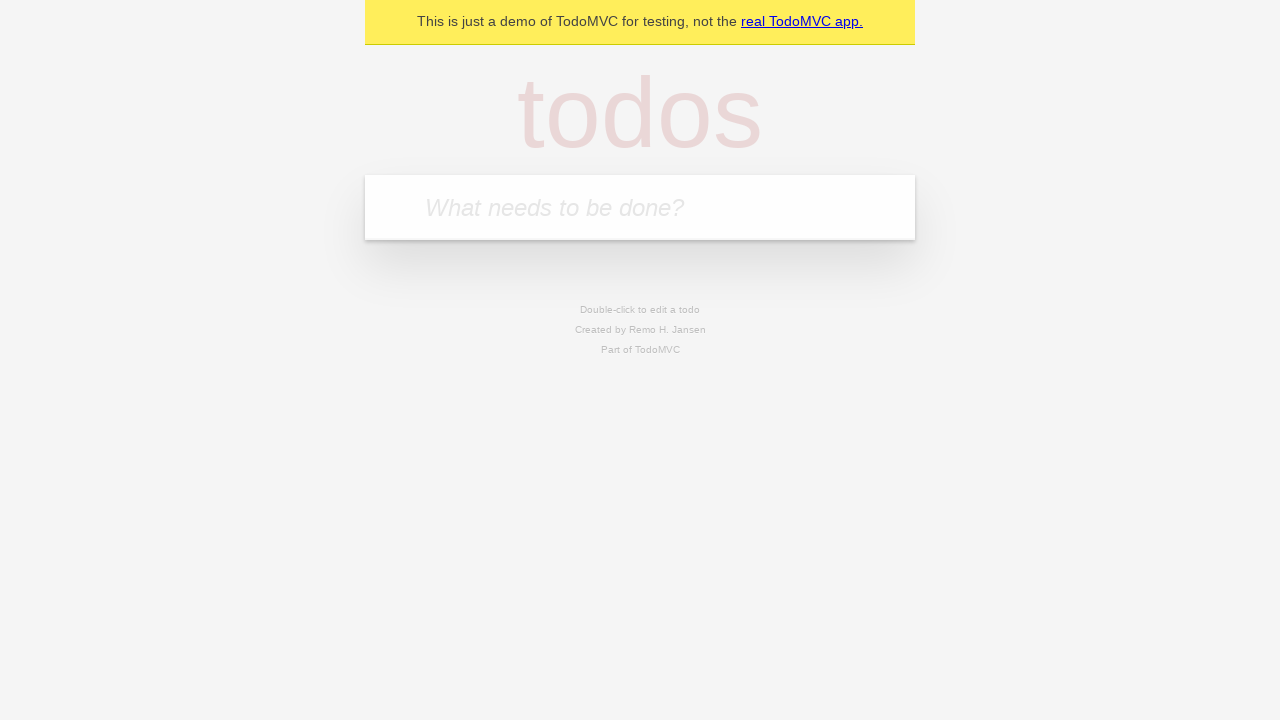

Located the todo input field
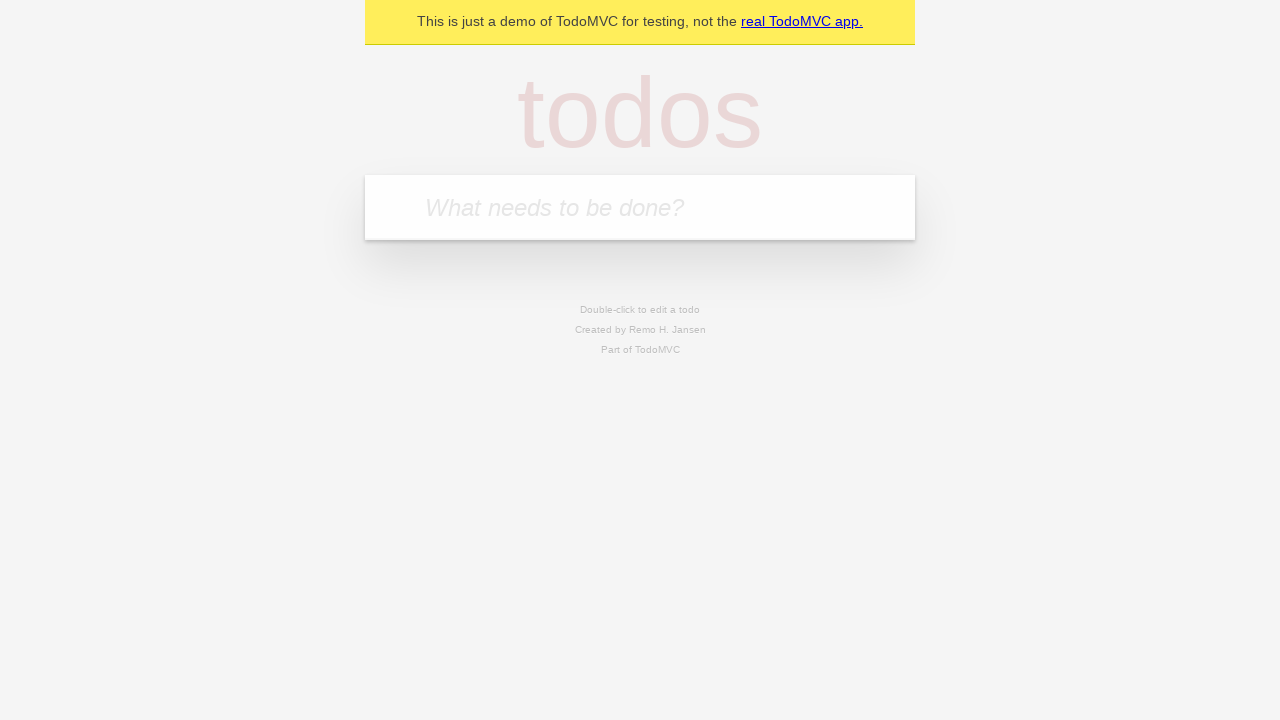

Filled todo input with 'buy some cheese' on internal:attr=[placeholder="What needs to be done?"i]
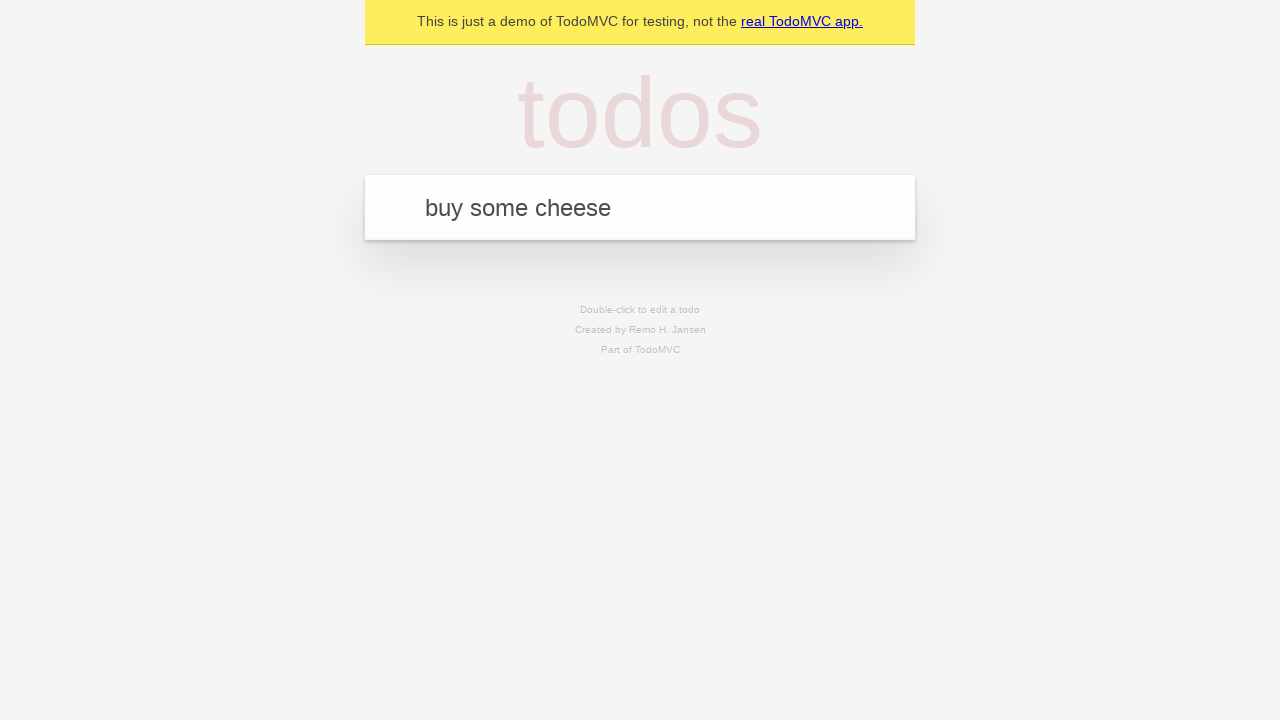

Pressed Enter to create todo 'buy some cheese' on internal:attr=[placeholder="What needs to be done?"i]
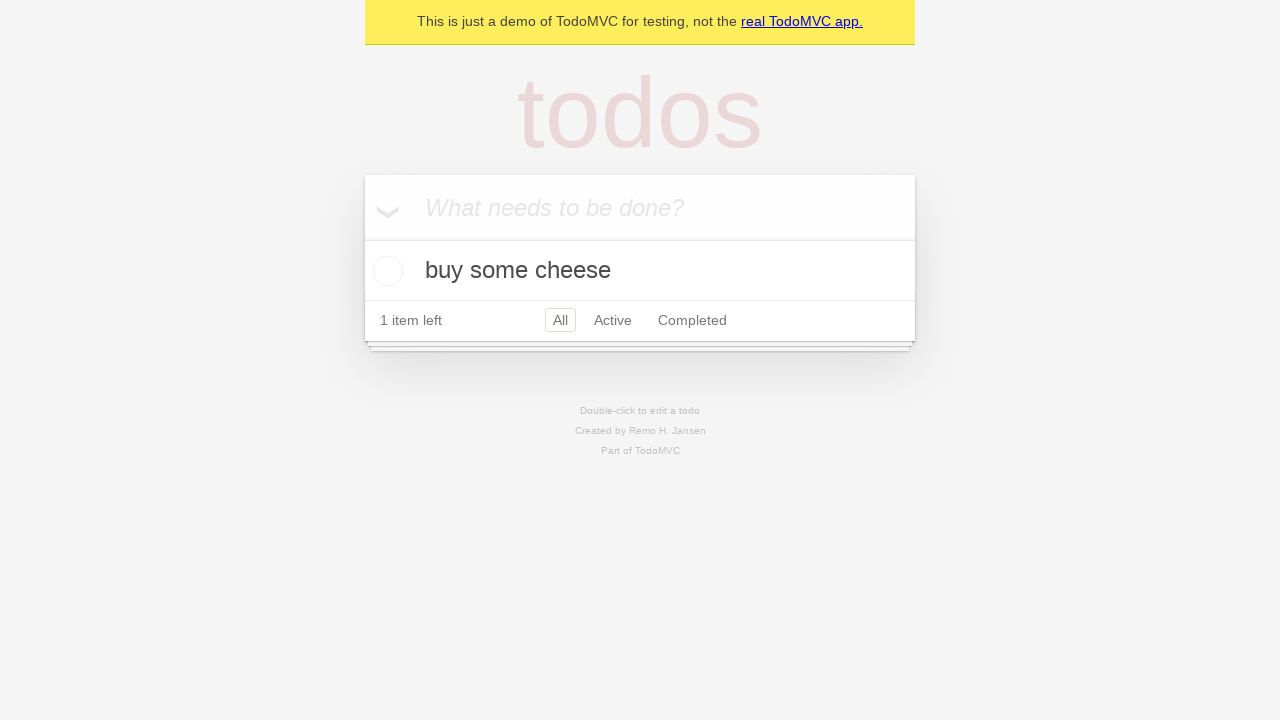

Filled todo input with 'feed the cat' on internal:attr=[placeholder="What needs to be done?"i]
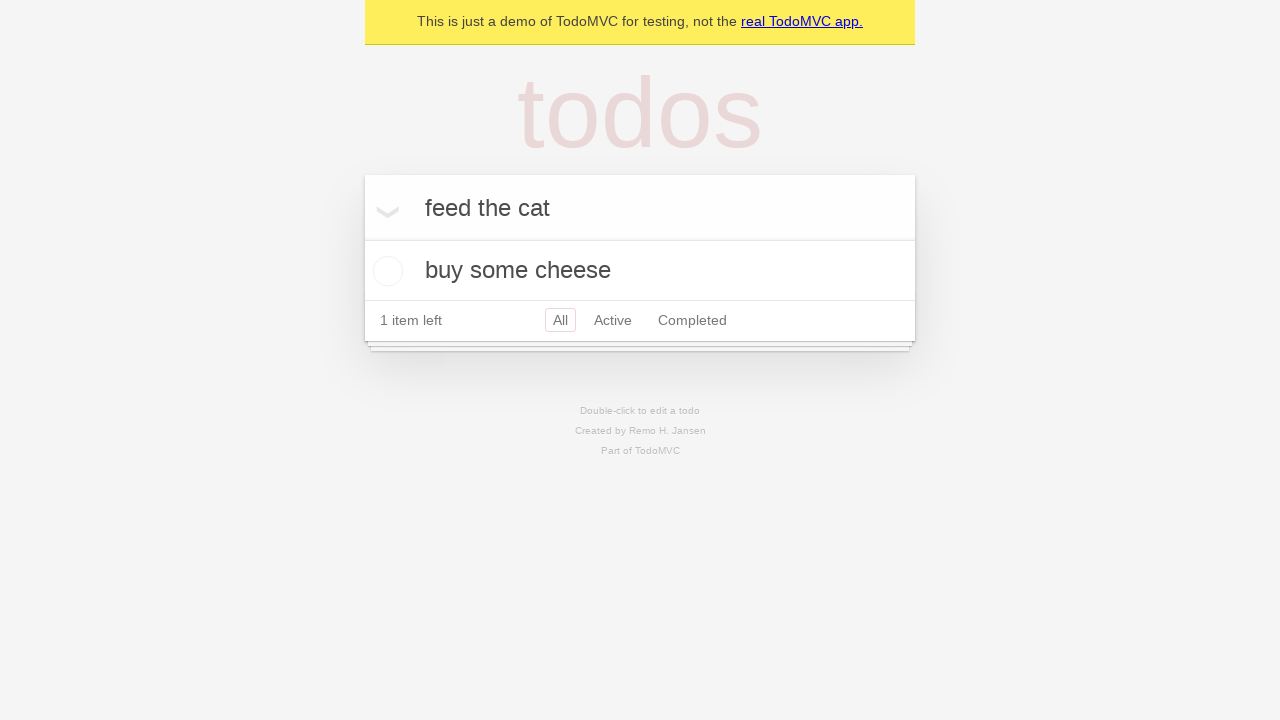

Pressed Enter to create todo 'feed the cat' on internal:attr=[placeholder="What needs to be done?"i]
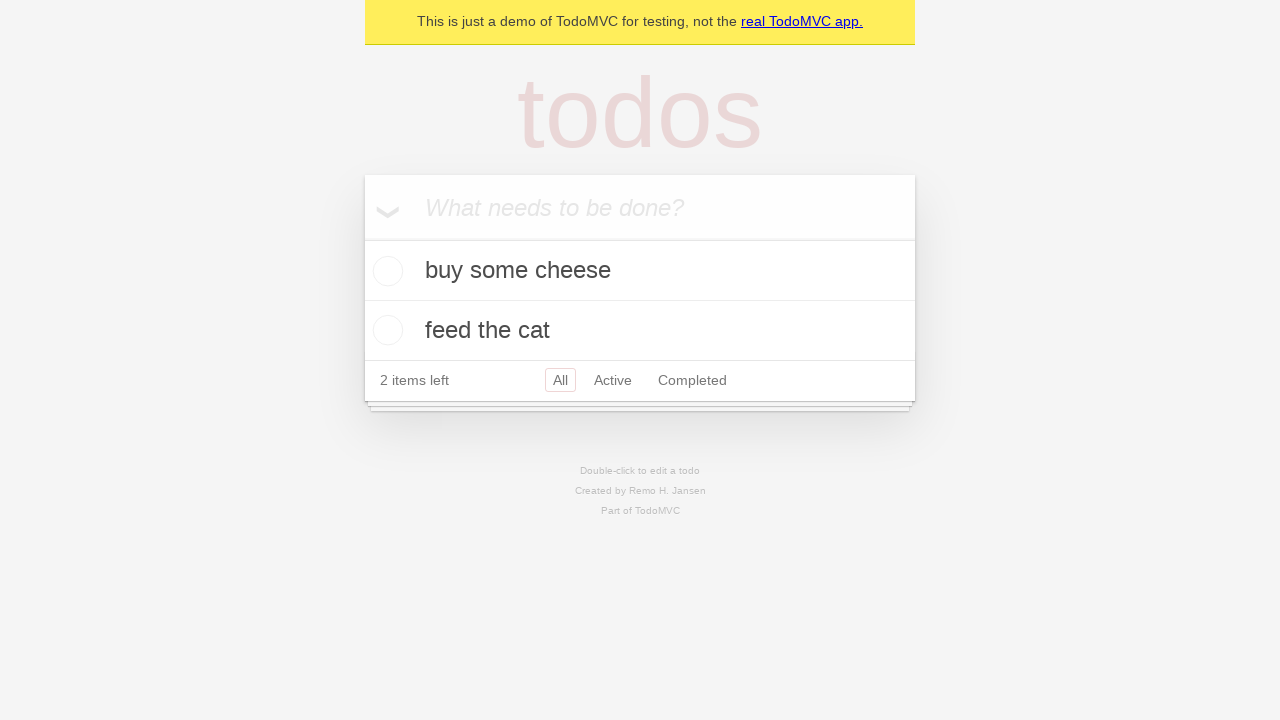

Located all todo items
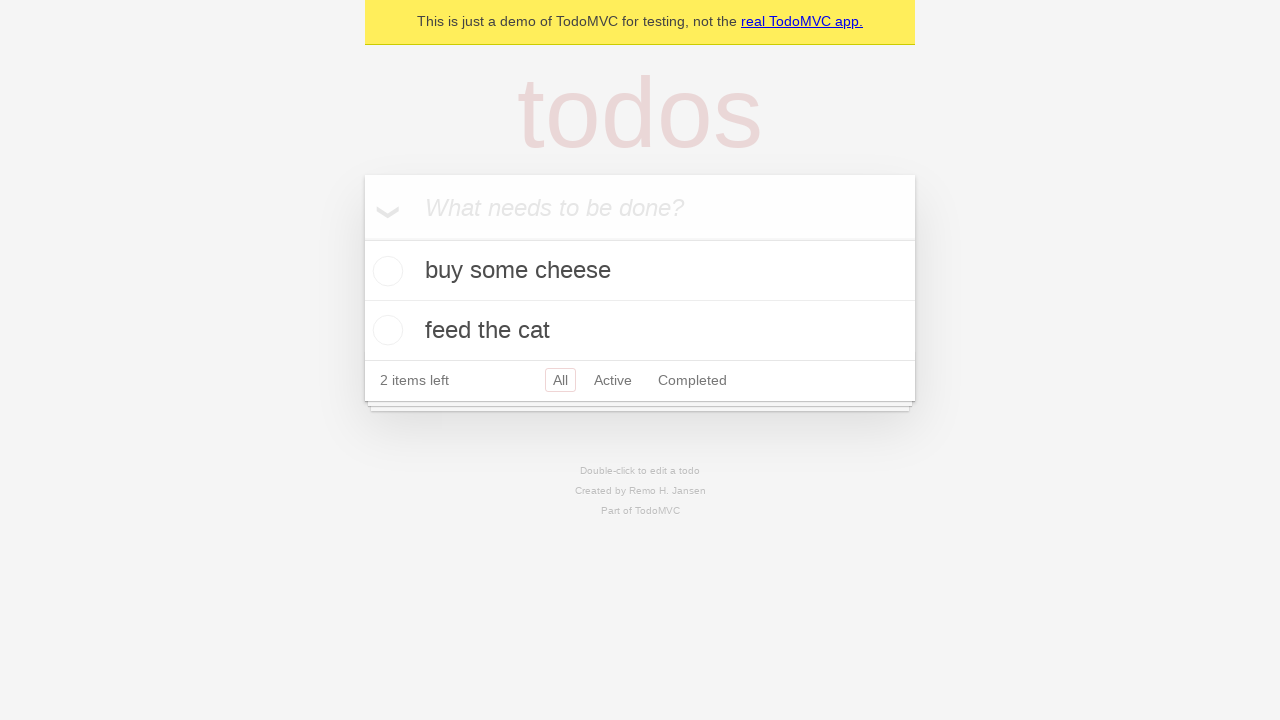

Located checkbox for first todo
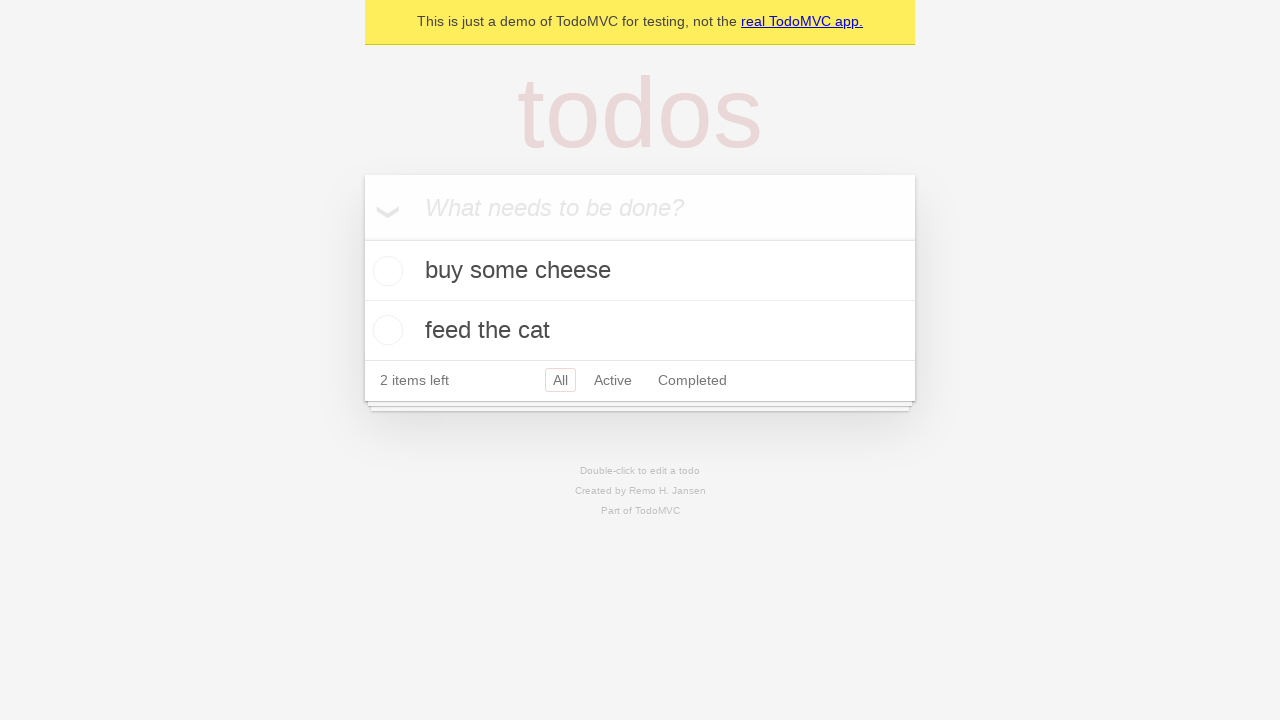

Checked the first todo item at (385, 271) on internal:testid=[data-testid="todo-item"s] >> nth=0 >> internal:role=checkbox
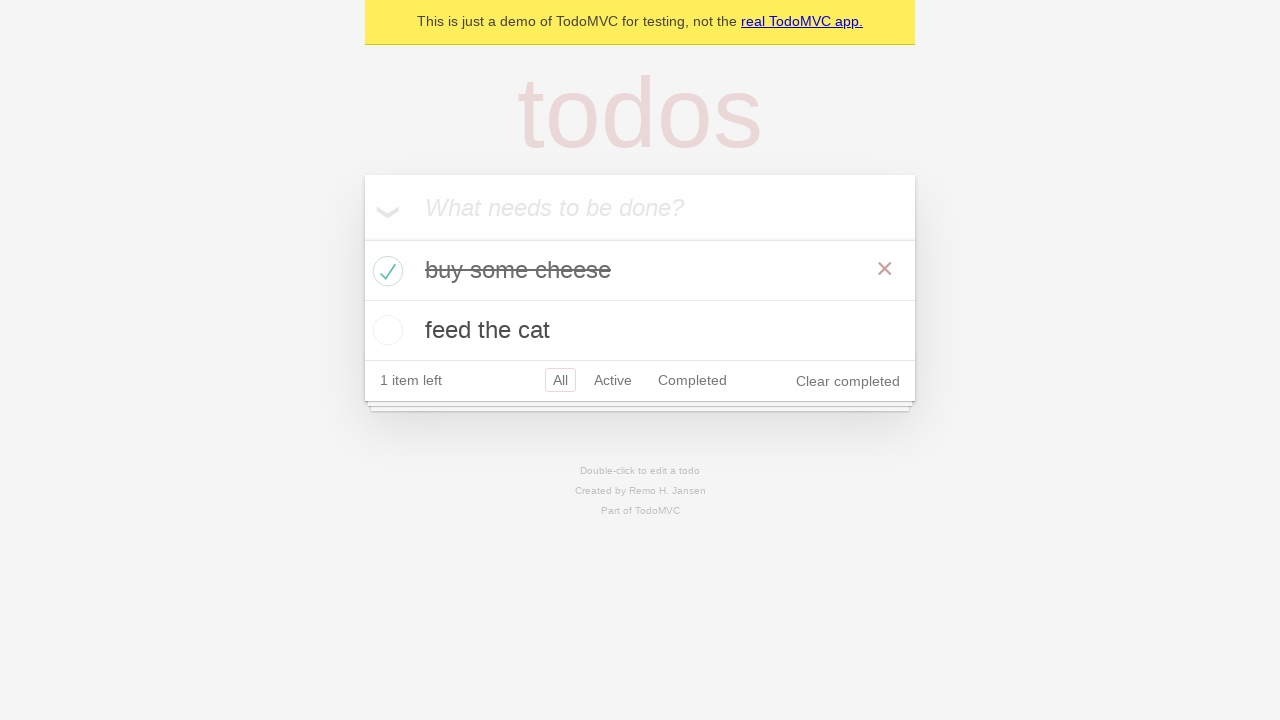

Reloaded the page to test data persistence
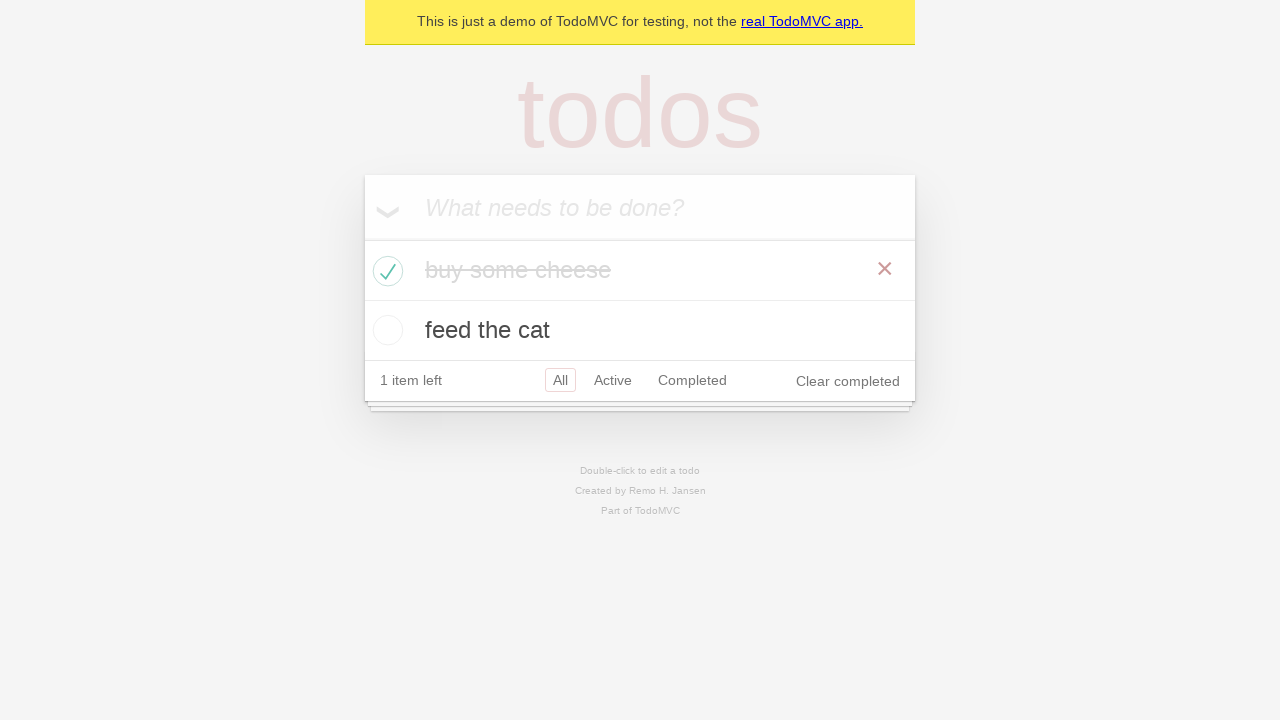

Waited for todo items to load after page reload
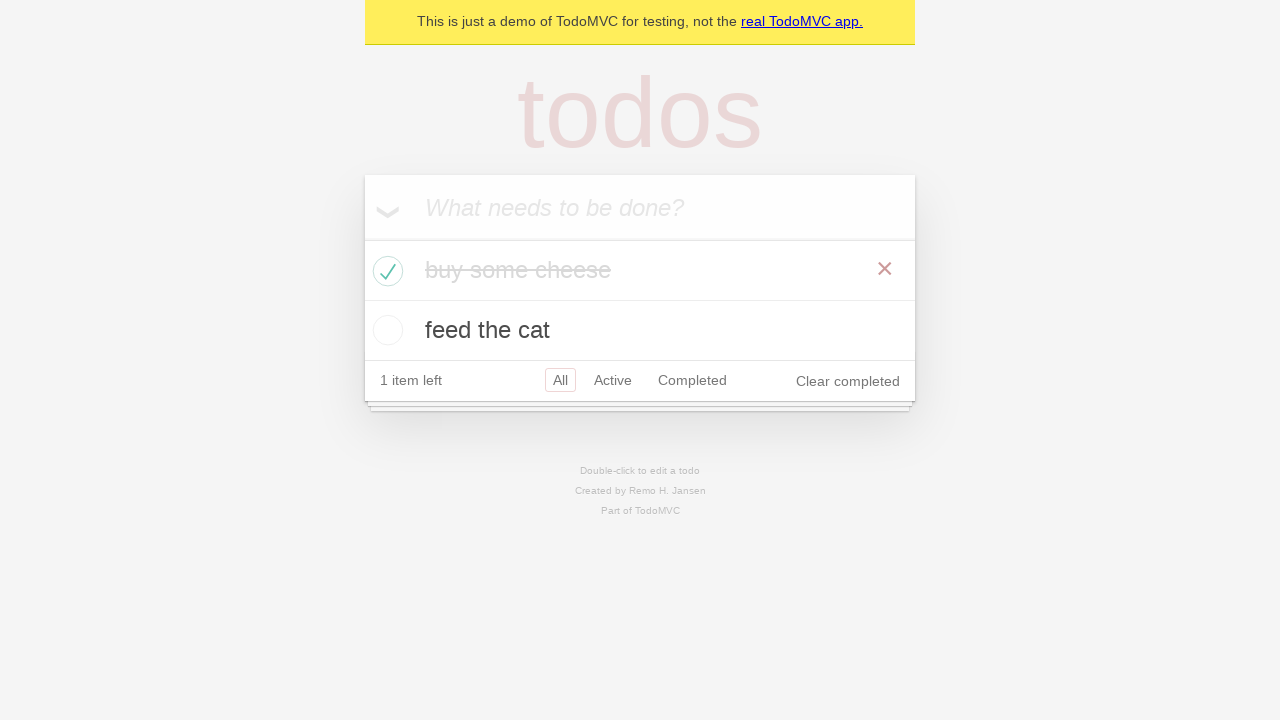

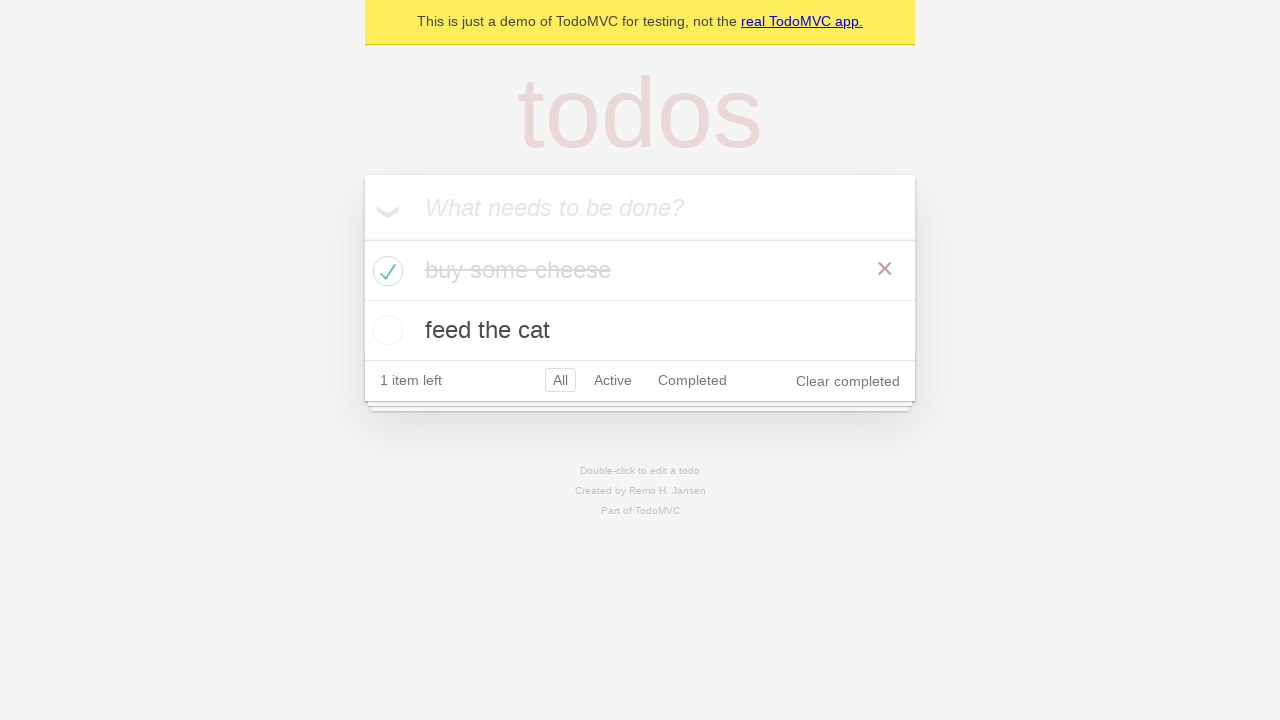